Tests interaction with disabled form fields by clicking edit button and then using JavaScript to enable and select values from disabled dropdown fields

Starting URL: https://proposalfinder.com/create-wedding-profile

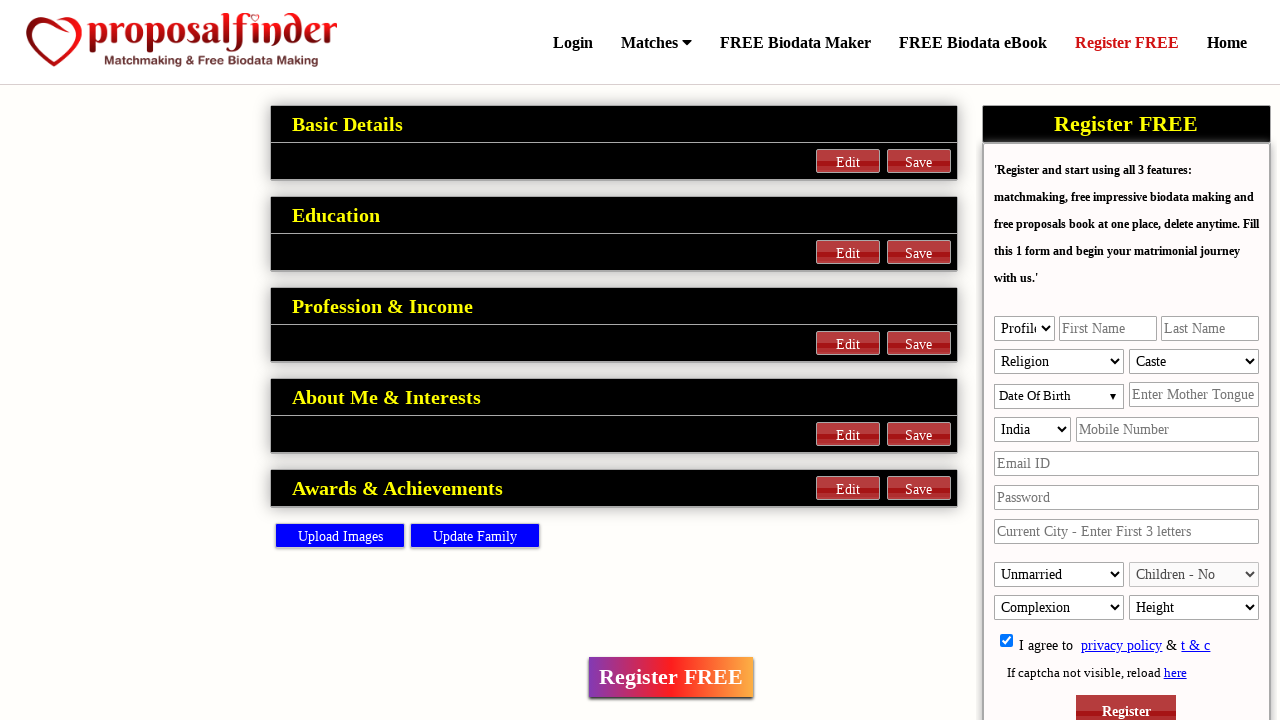

Clicked edit button to enter edit mode at (848, 161) on (//input[@value='Edit'])[1]
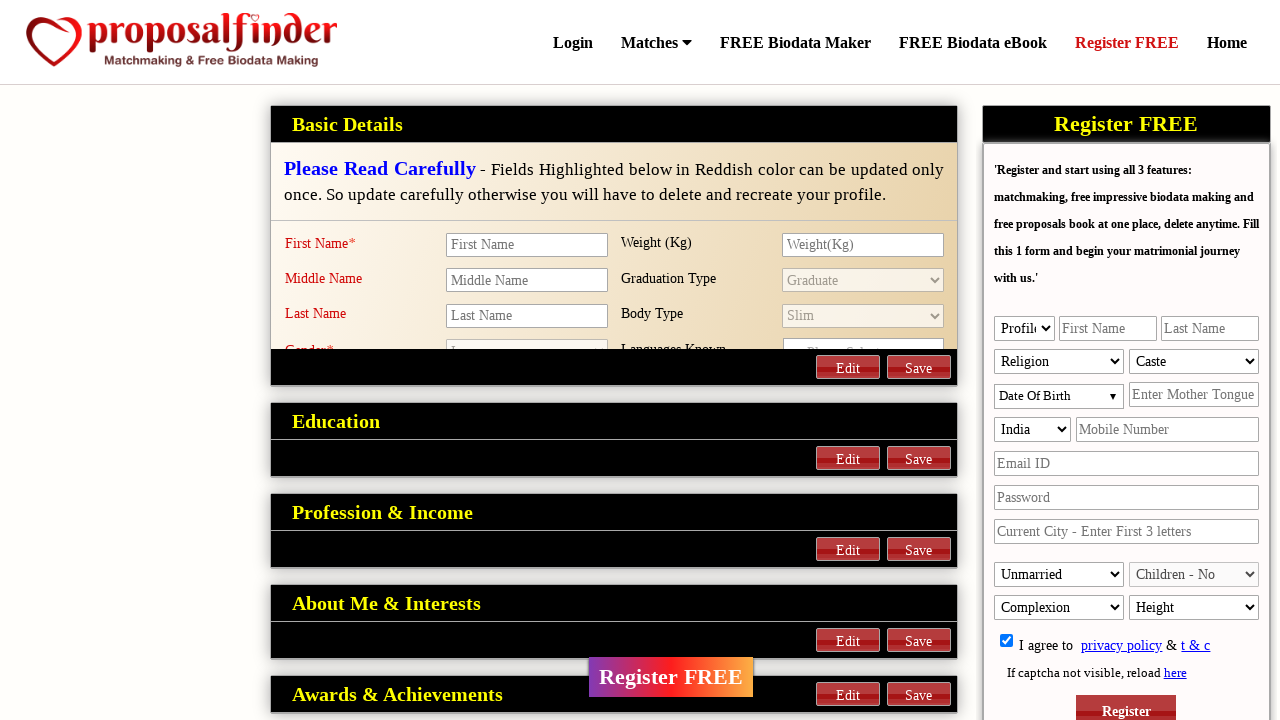

Waited for form to be ready
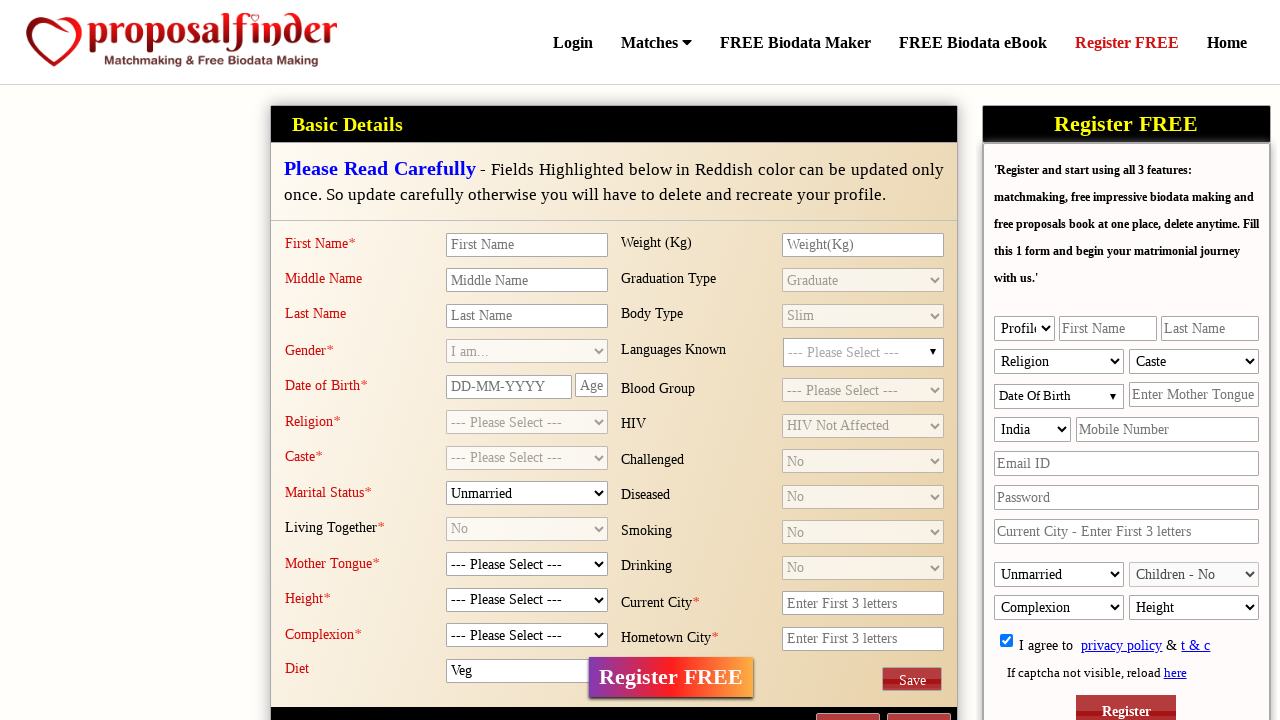

Enabled gender dropdown by removing disabled attribute
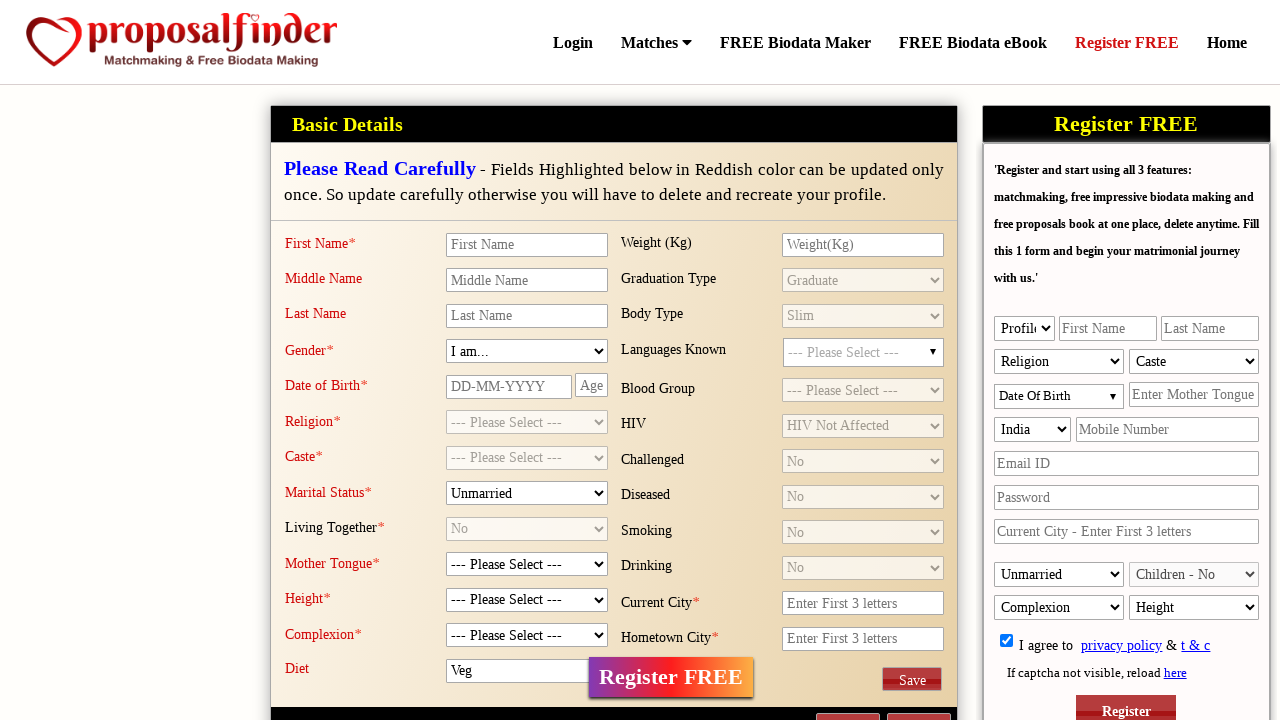

Selected 'Male' from gender dropdown on select#cp-gender
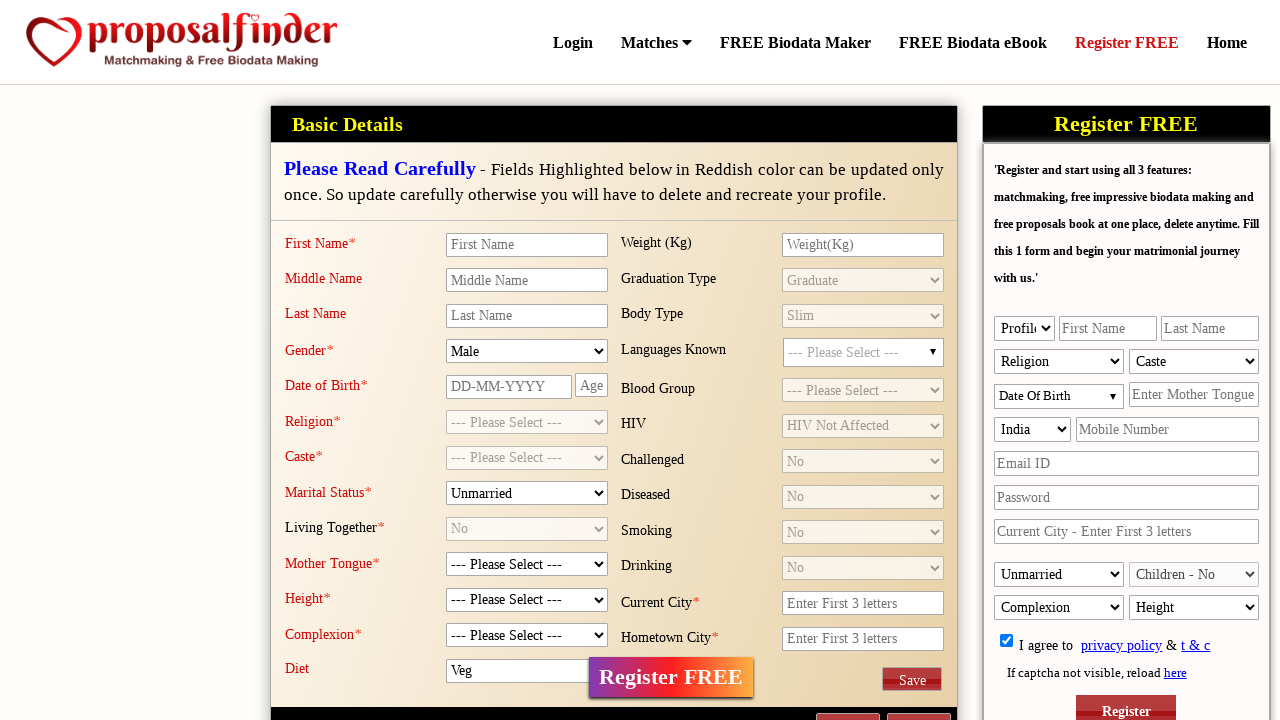

Brief wait after gender selection
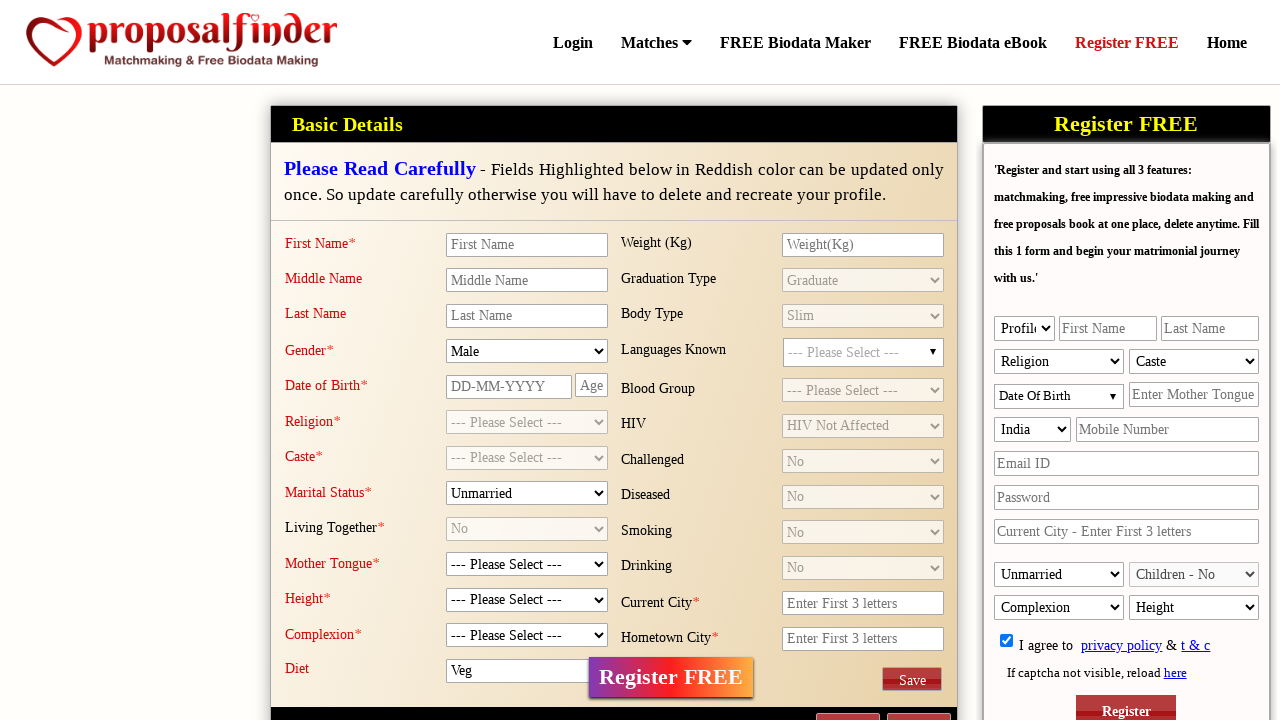

Enabled religion dropdown by removing disabled attribute
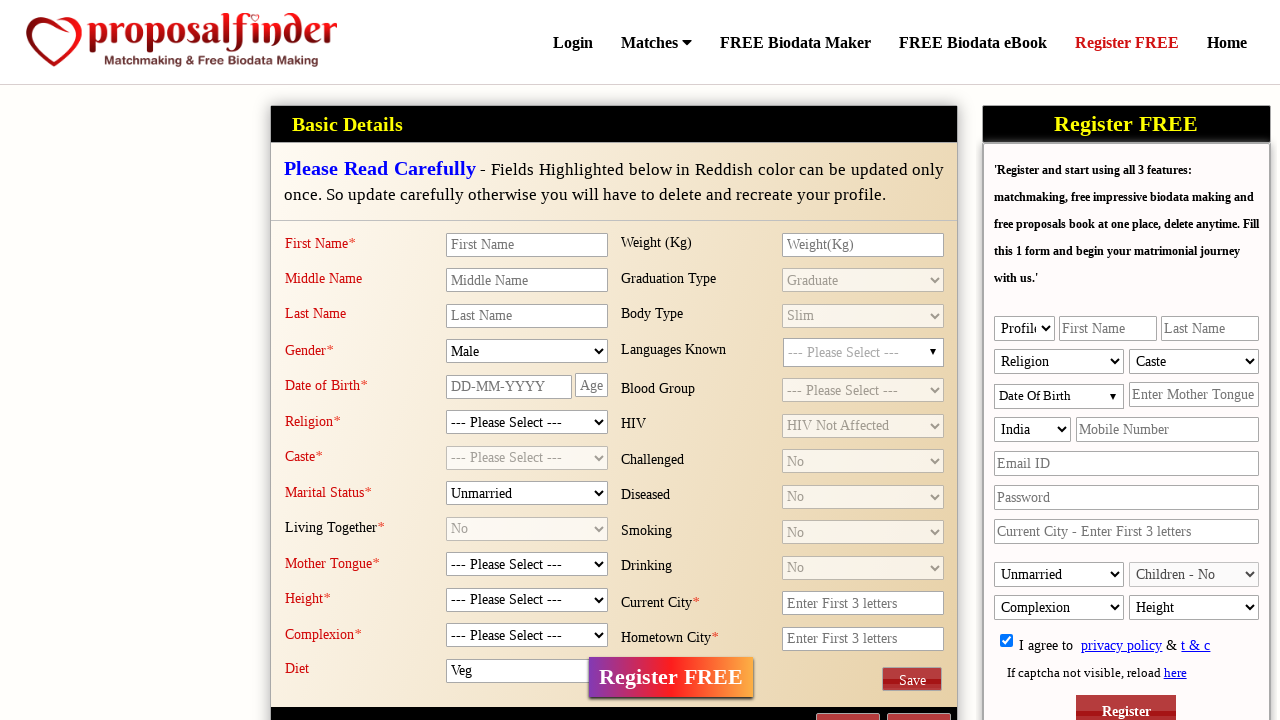

Selected 'Hindu' from religion dropdown on (//select[@id='cp-religion'])[1]
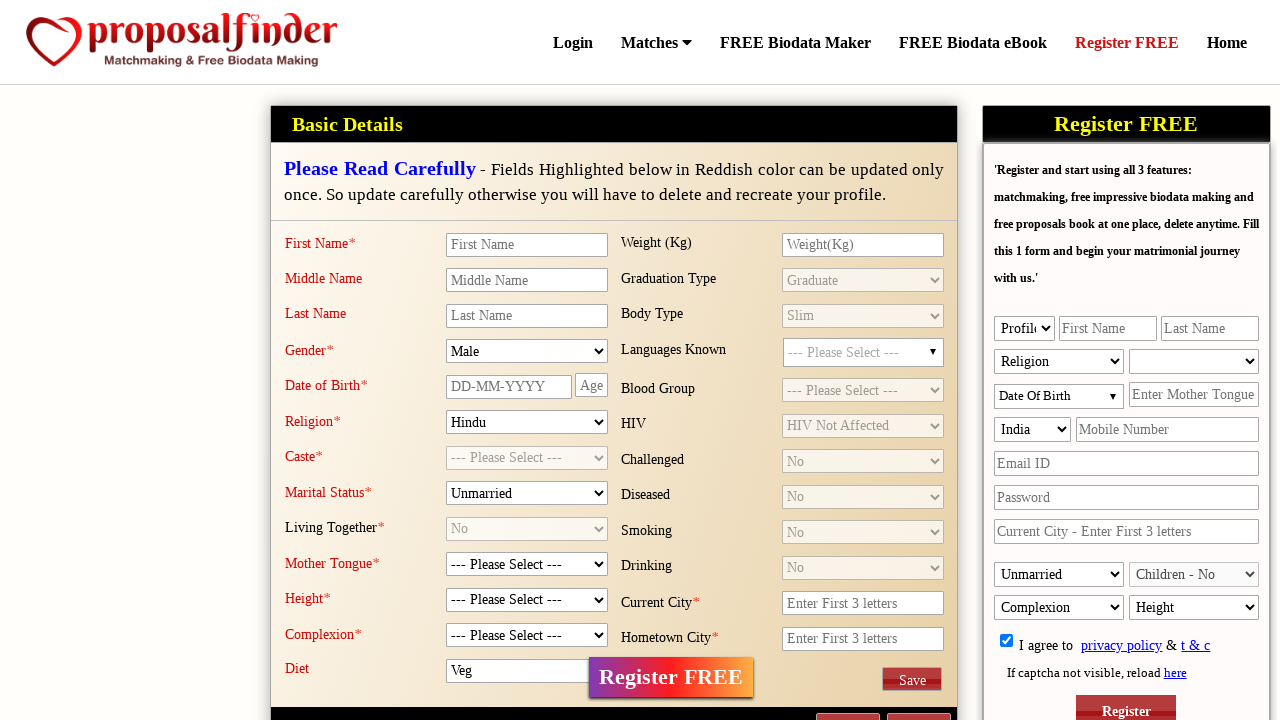

Brief wait after religion selection
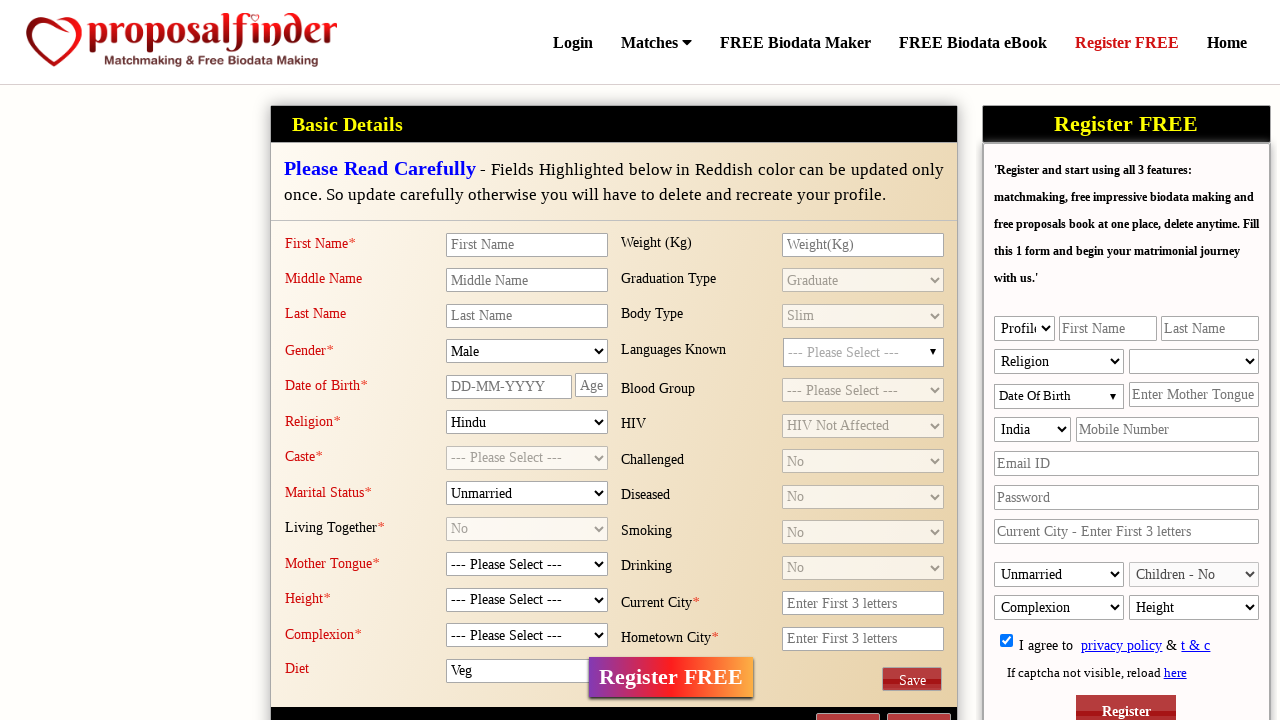

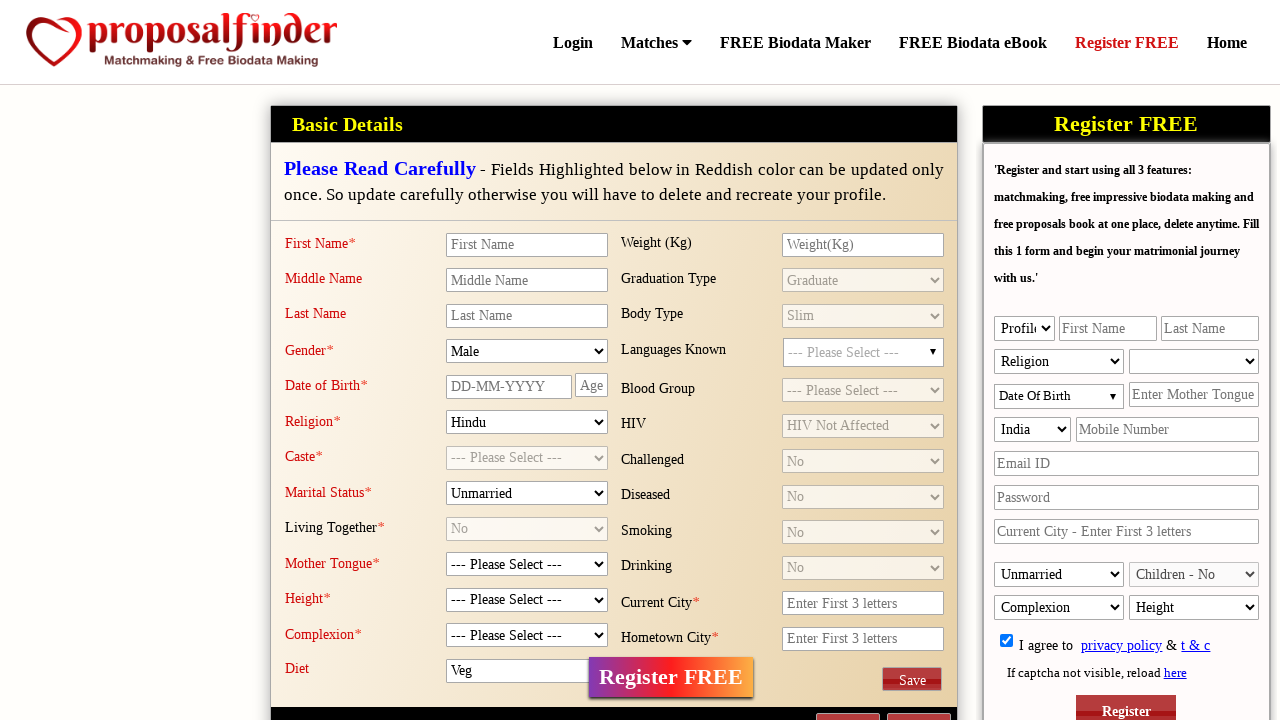